Opens the OrangeHRM application and verifies the logo is displayed on the login page

Starting URL: https://opensource-demo.orangehrmlive.com/web/index.php/auth/login

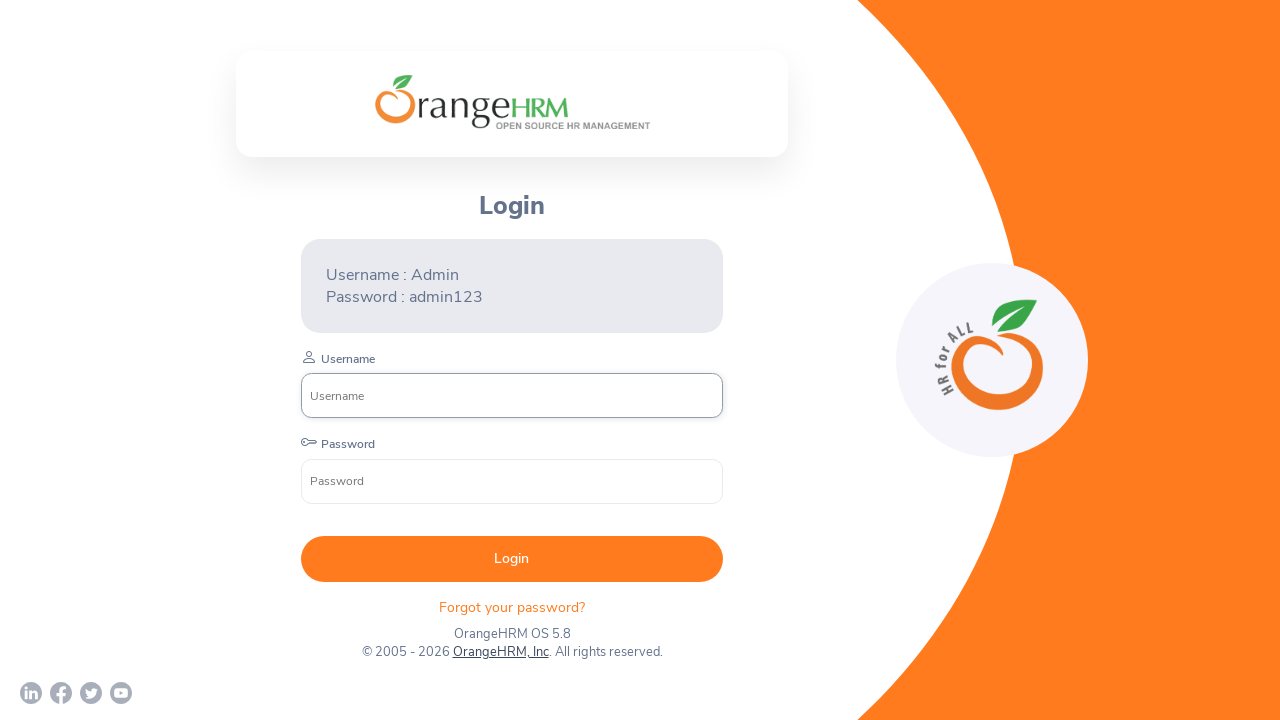

Navigated to OrangeHRM login page
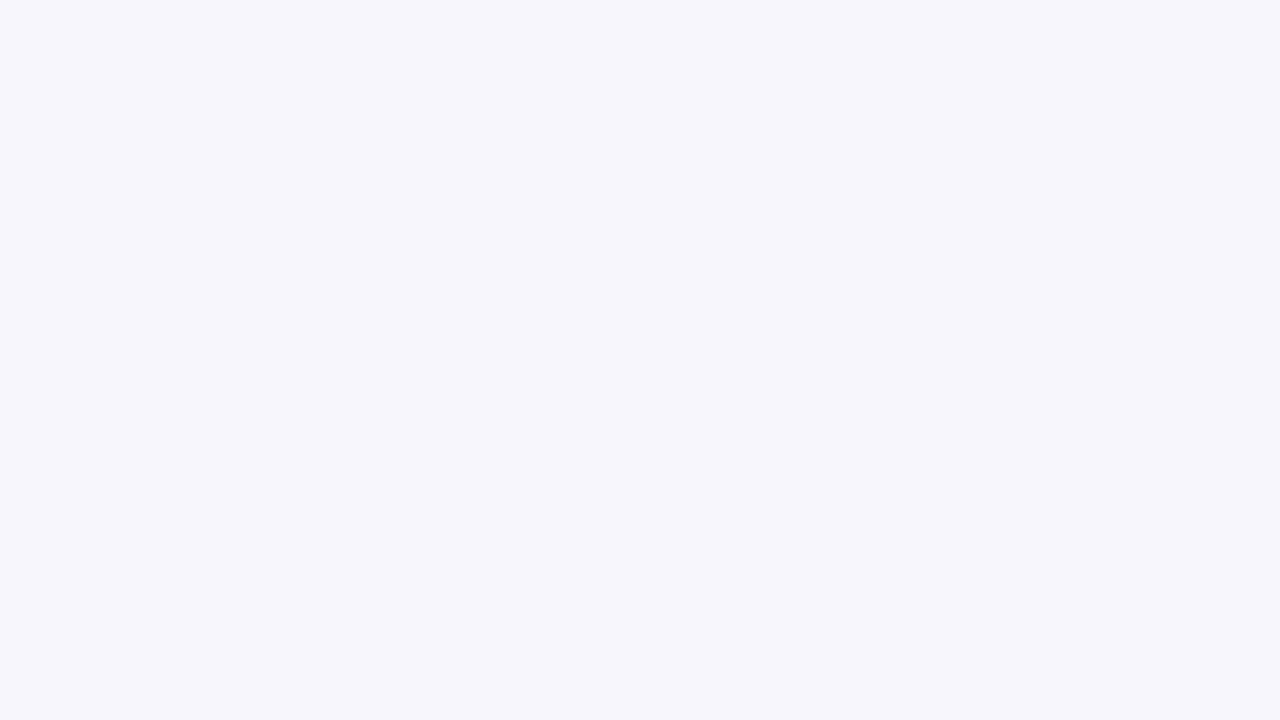

Checked if company logo is visible on login page
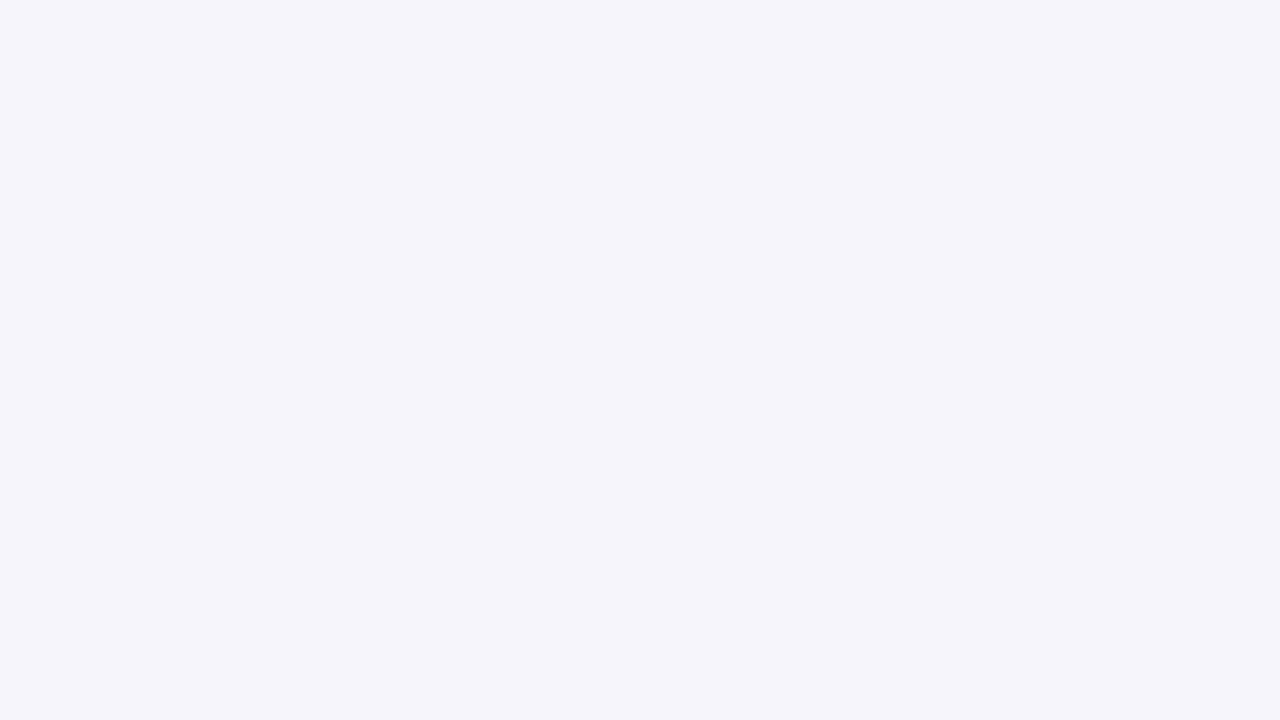

Logo visibility verified: False
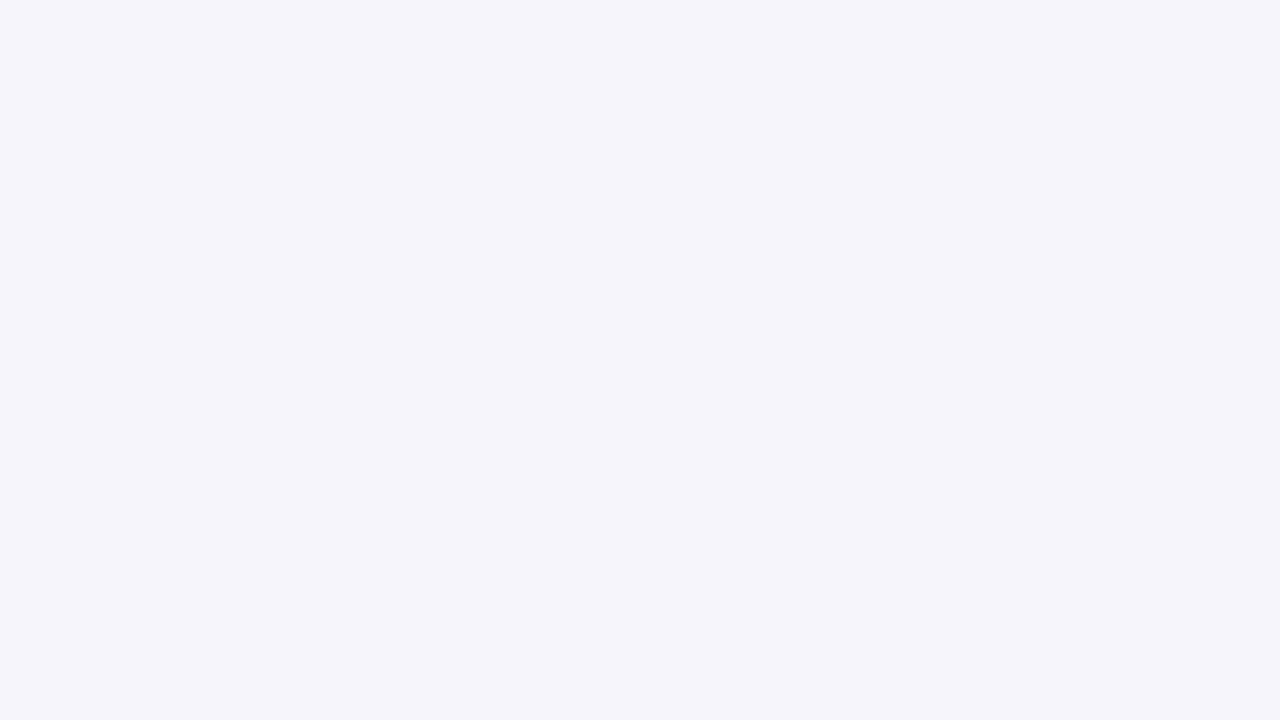

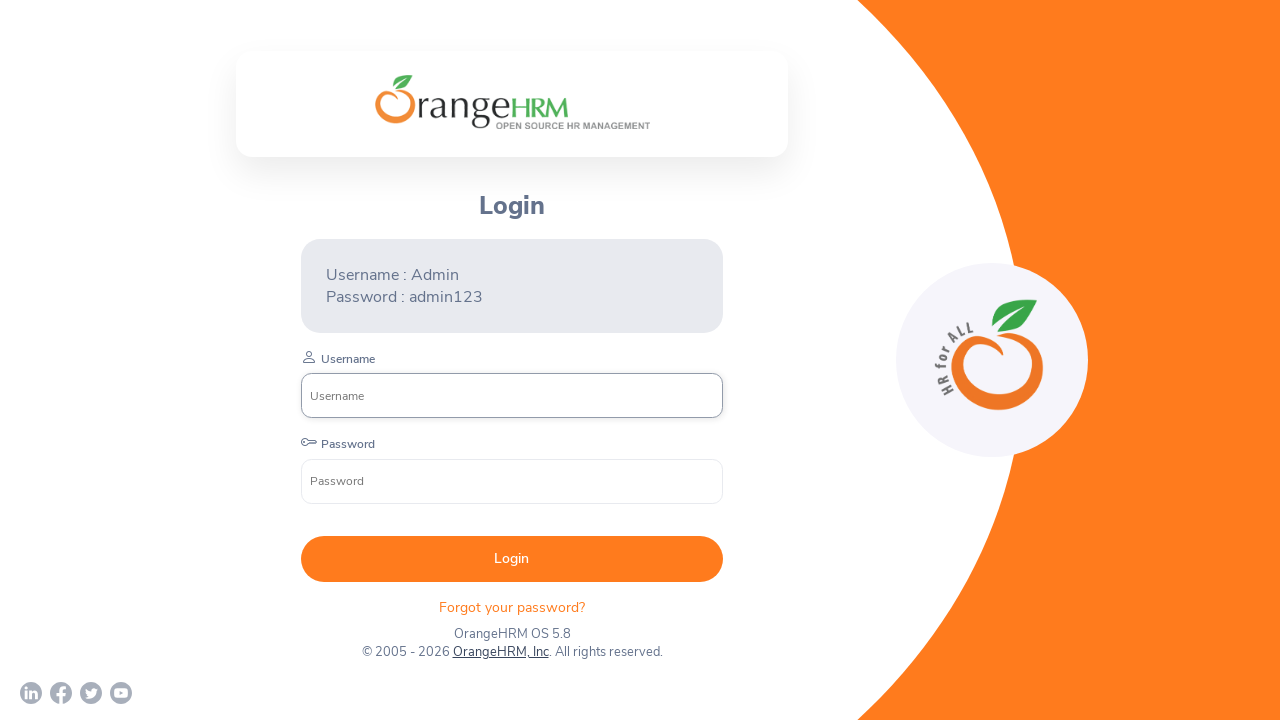